Verifies the page title of the OrangeHRM login page

Starting URL: https://opensource-demo.orangehrmlive.com/web/index.php/auth/login

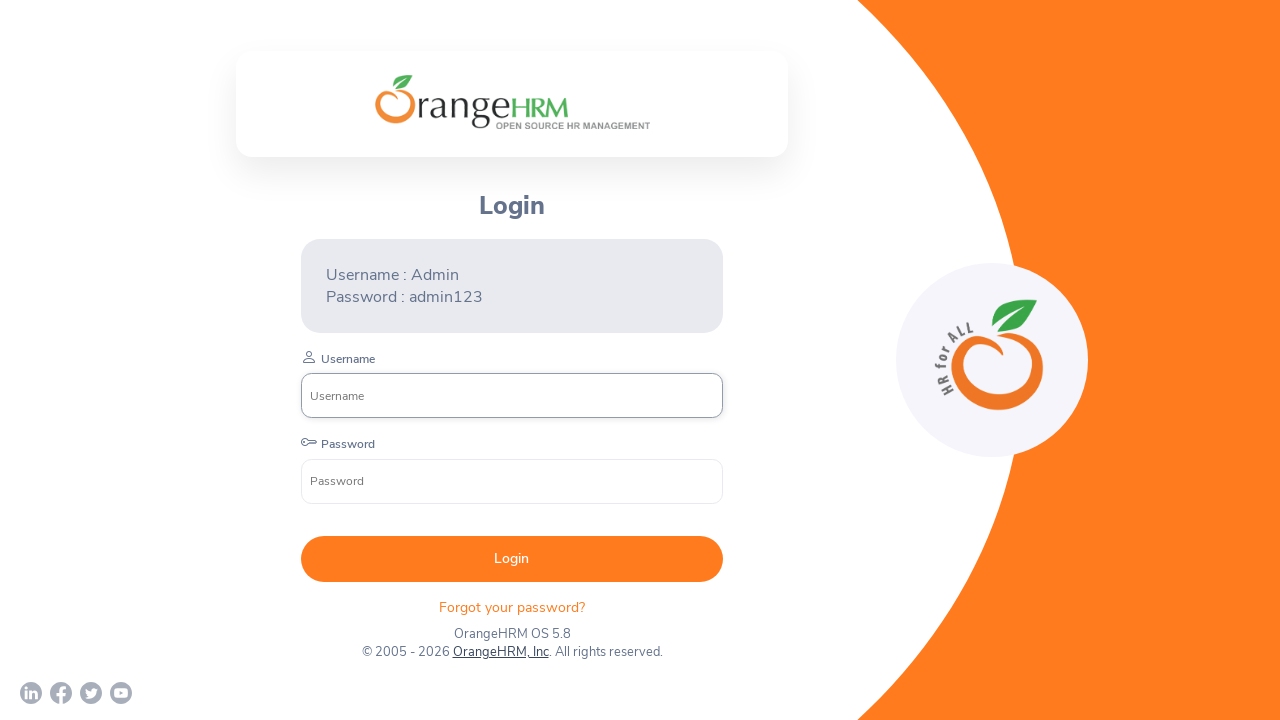

Navigated to OrangeHRM login page
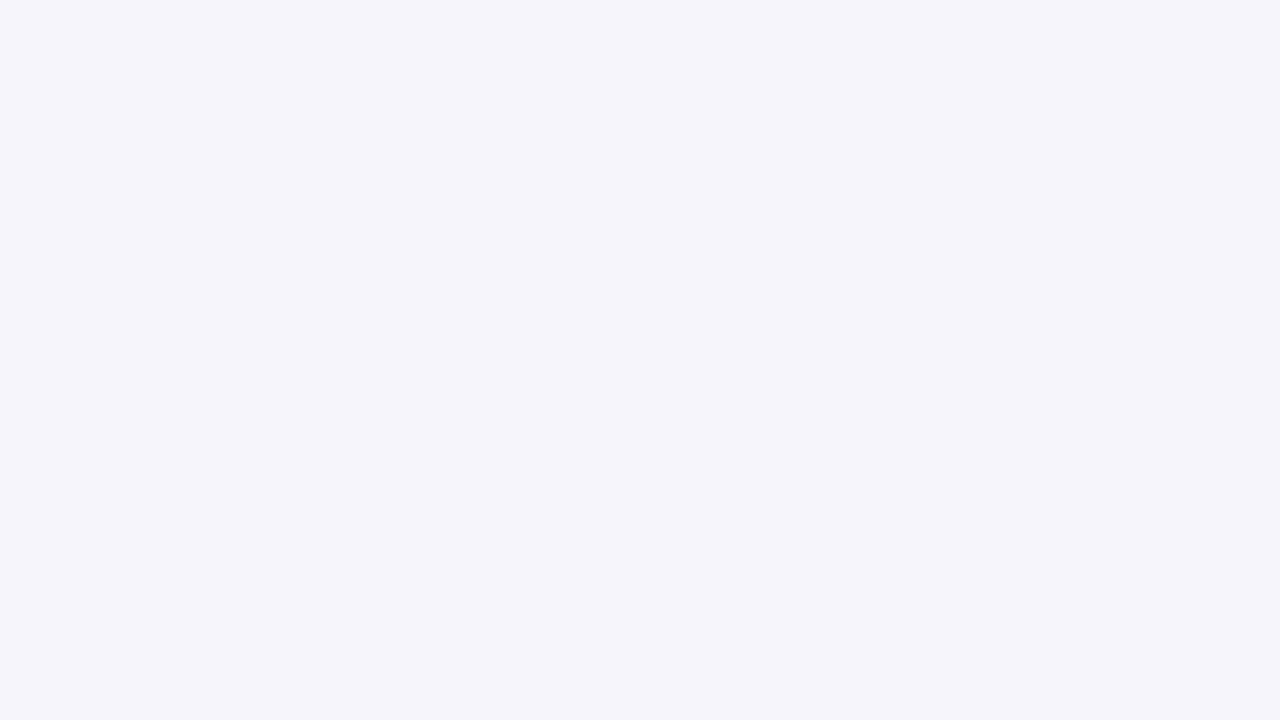

Retrieved page title
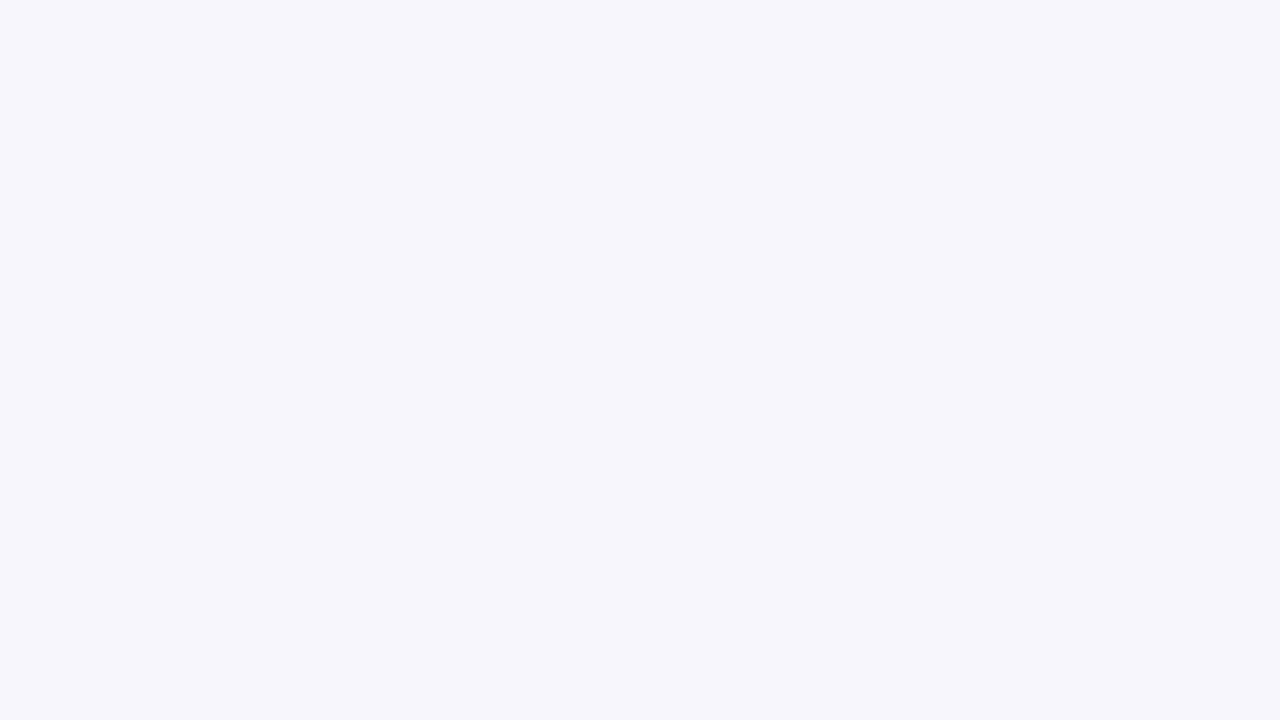

Verified page title is 'OrangeHRM'
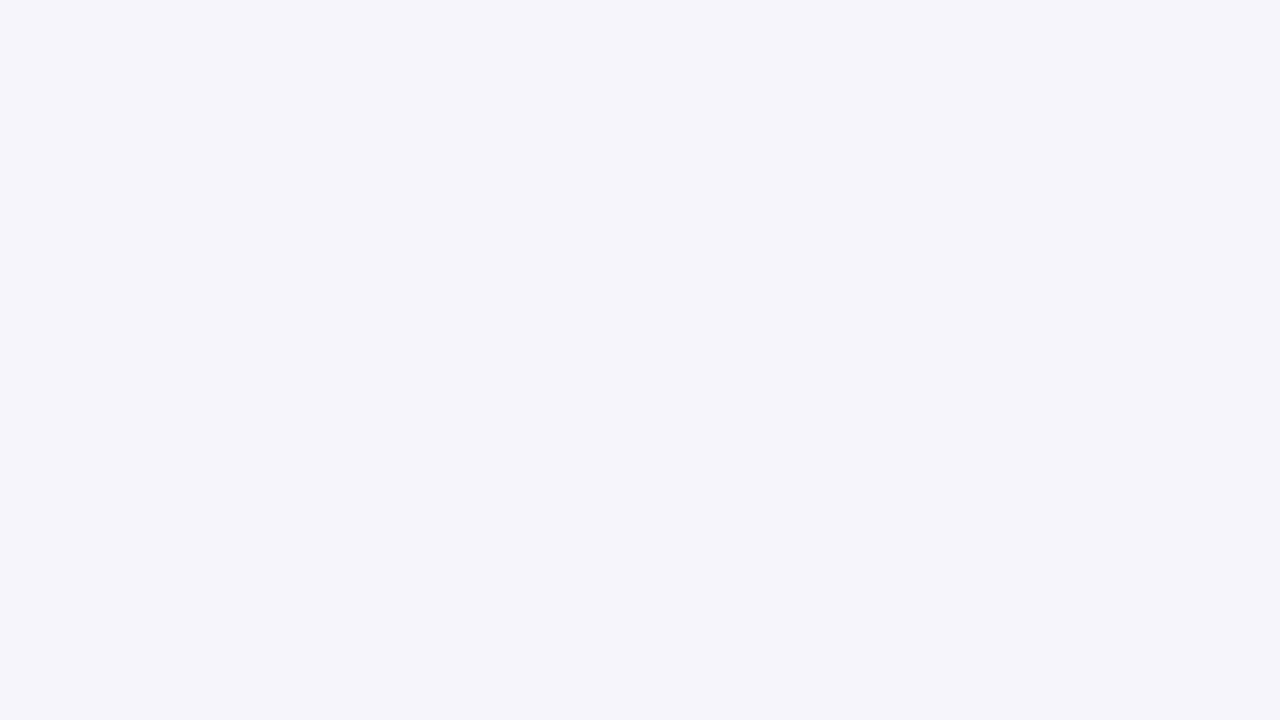

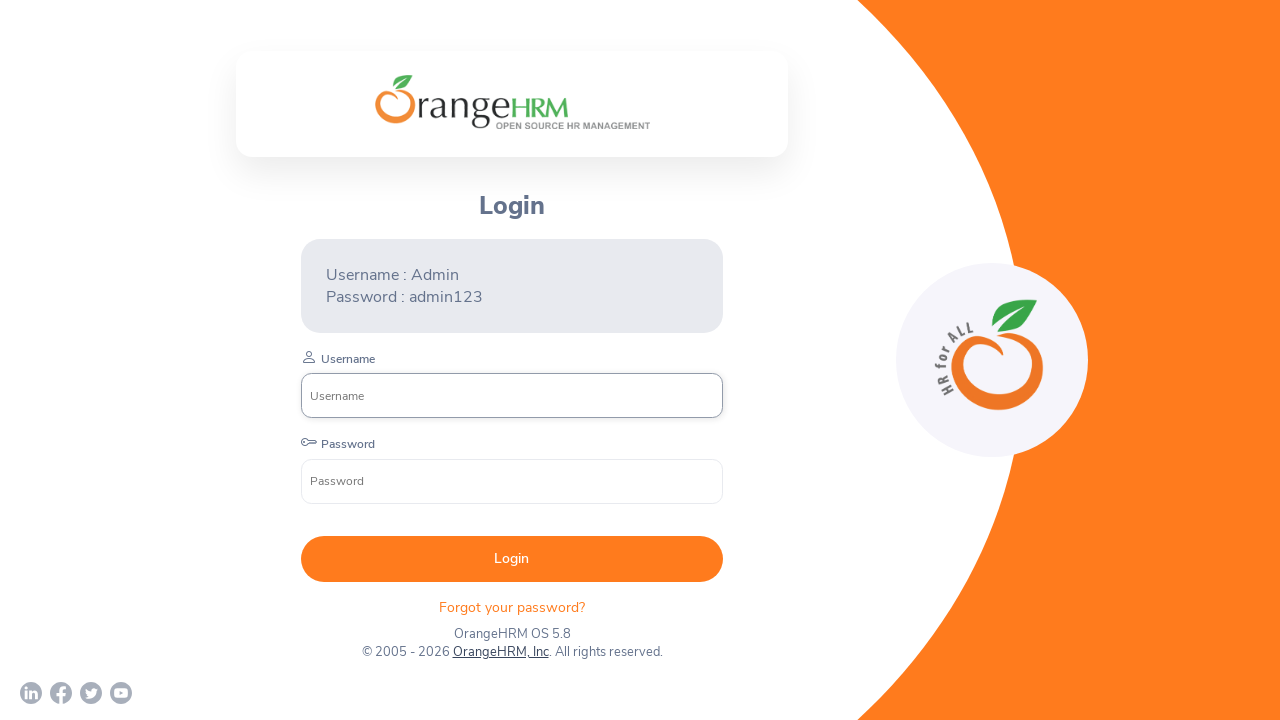